Navigates to W3Schools HTML tables tutorial page and verifies that the example customers table is present with data in all three columns.

Starting URL: https://www.w3schools.com/html/html_tables.asp

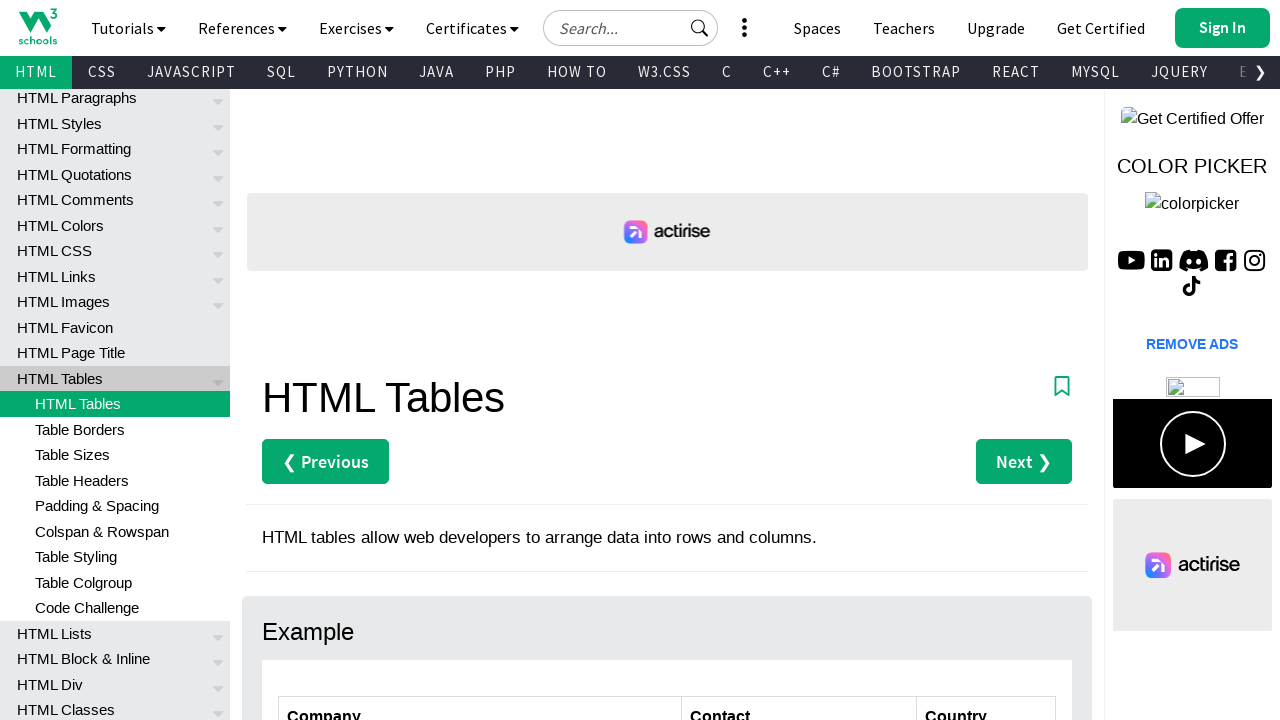

Waited for customers table to load
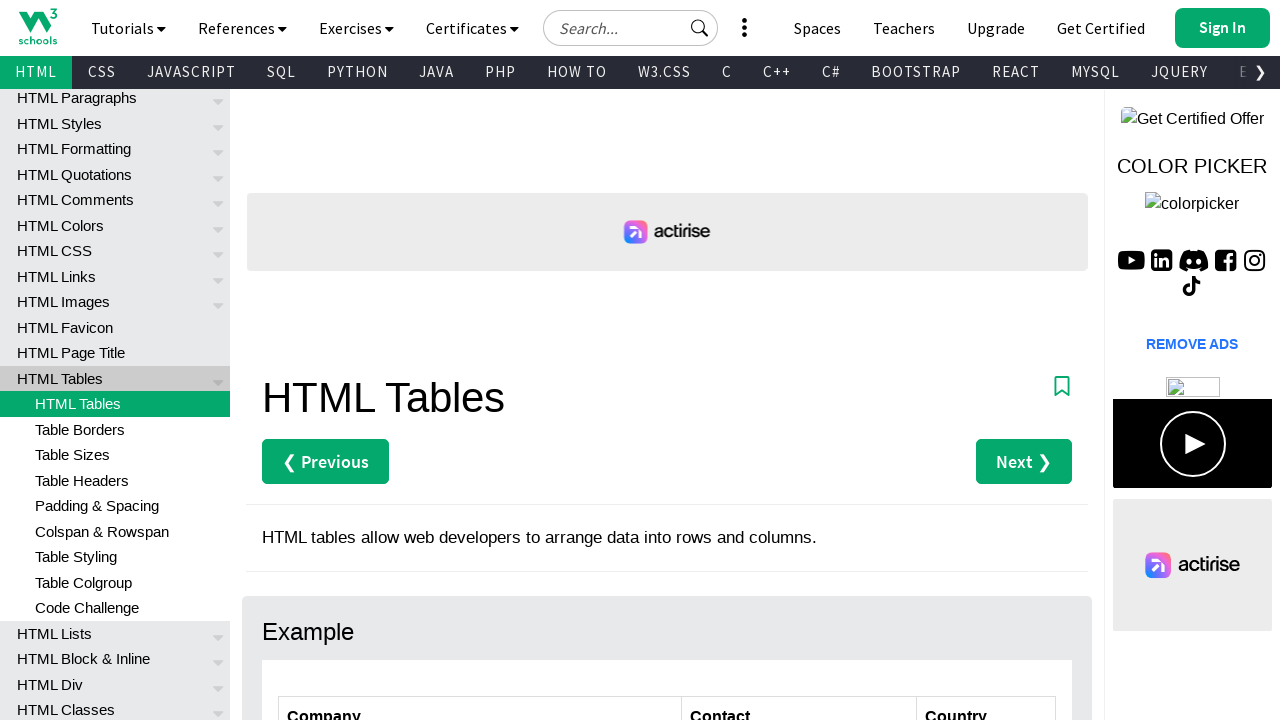

Verified table has data cells (count > 0)
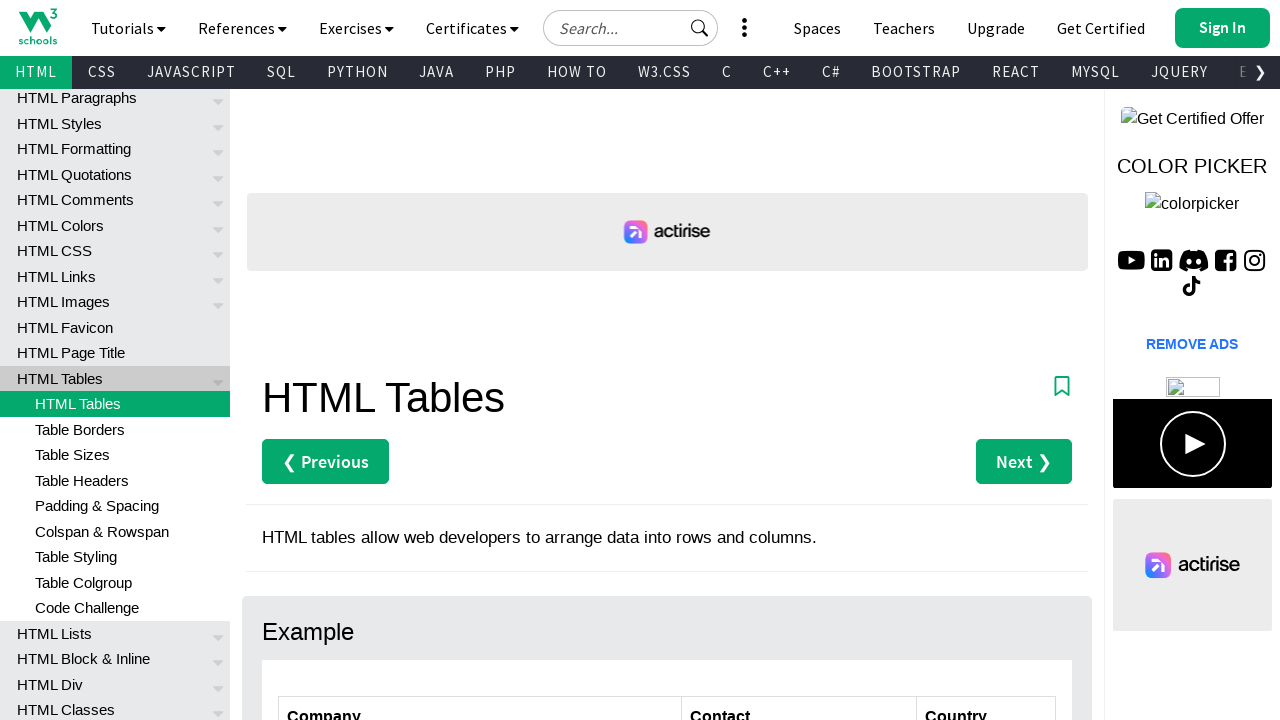

Verified column 1 has data
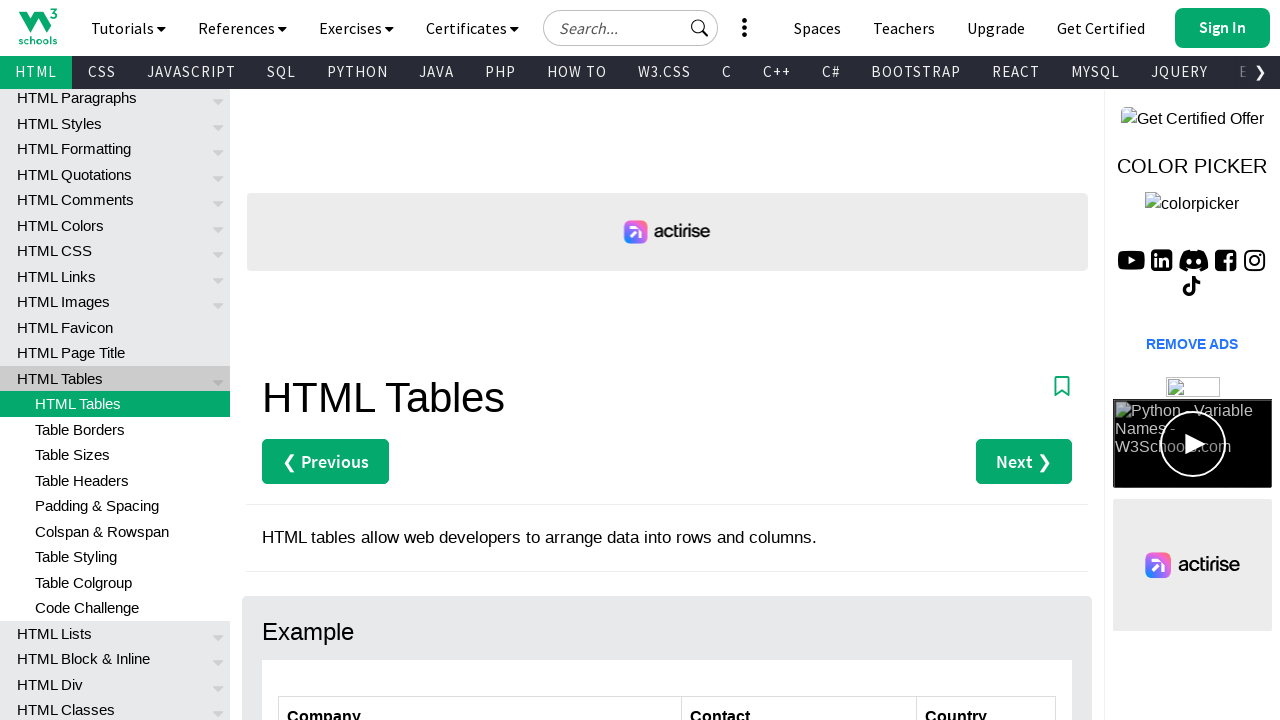

Verified column 2 has data
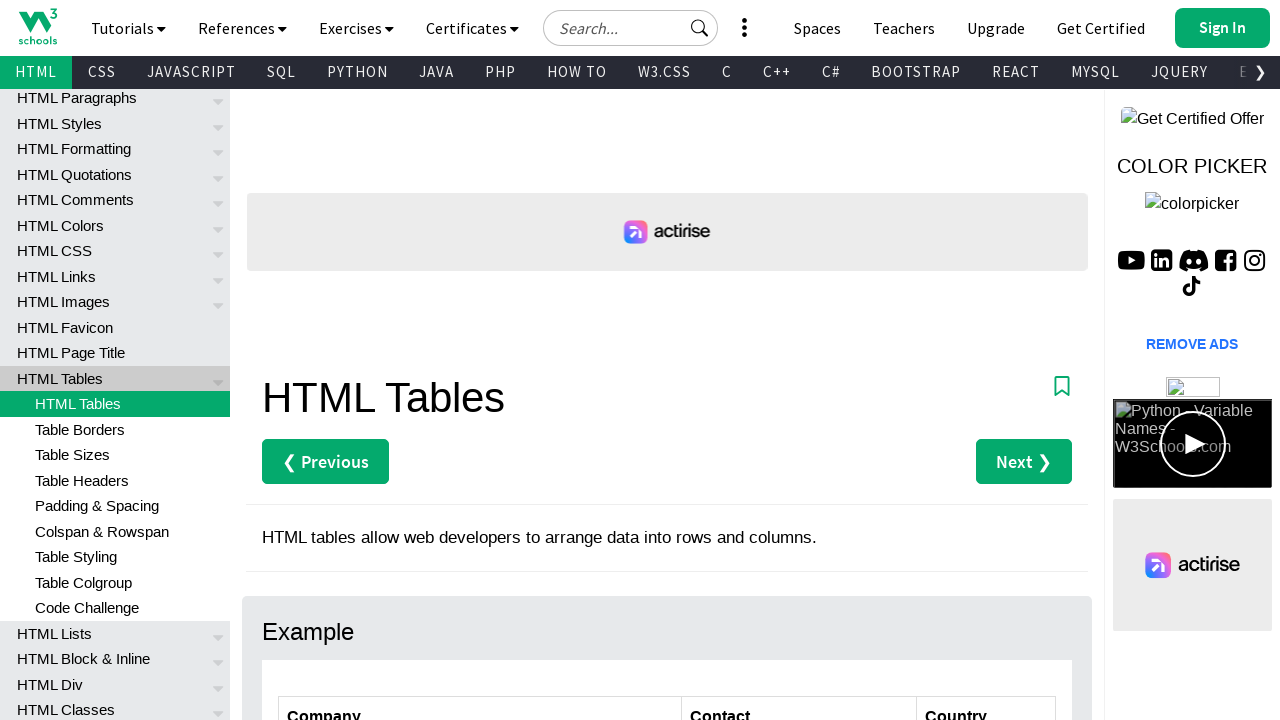

Verified column 3 has data
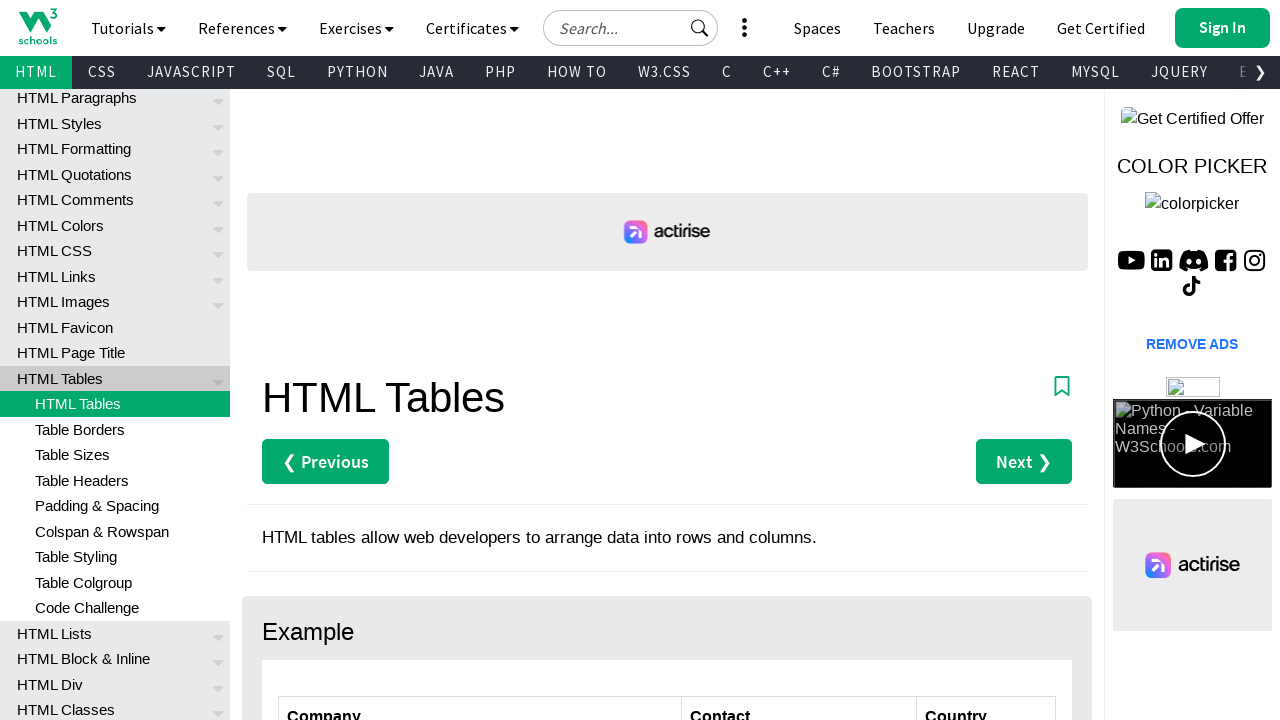

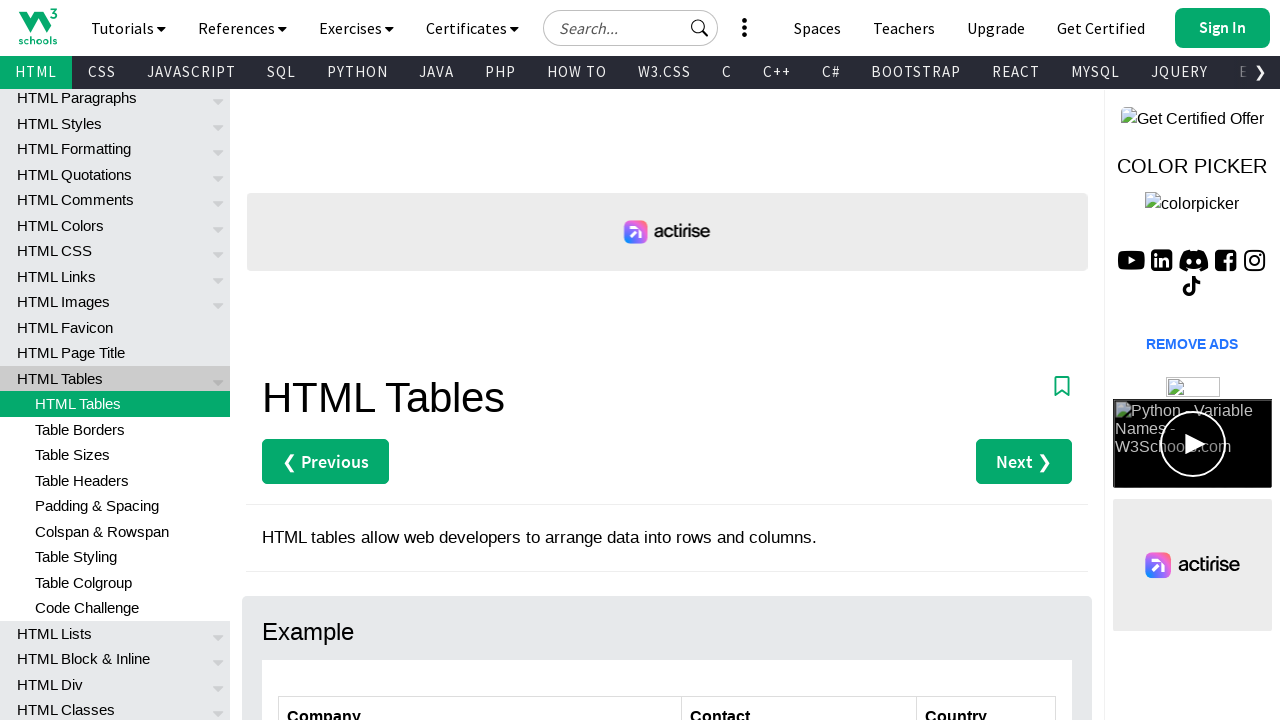